Selects the second option from the dropdown and verifies it is selected

Starting URL: http://the-internet.herokuapp.com/dropdown

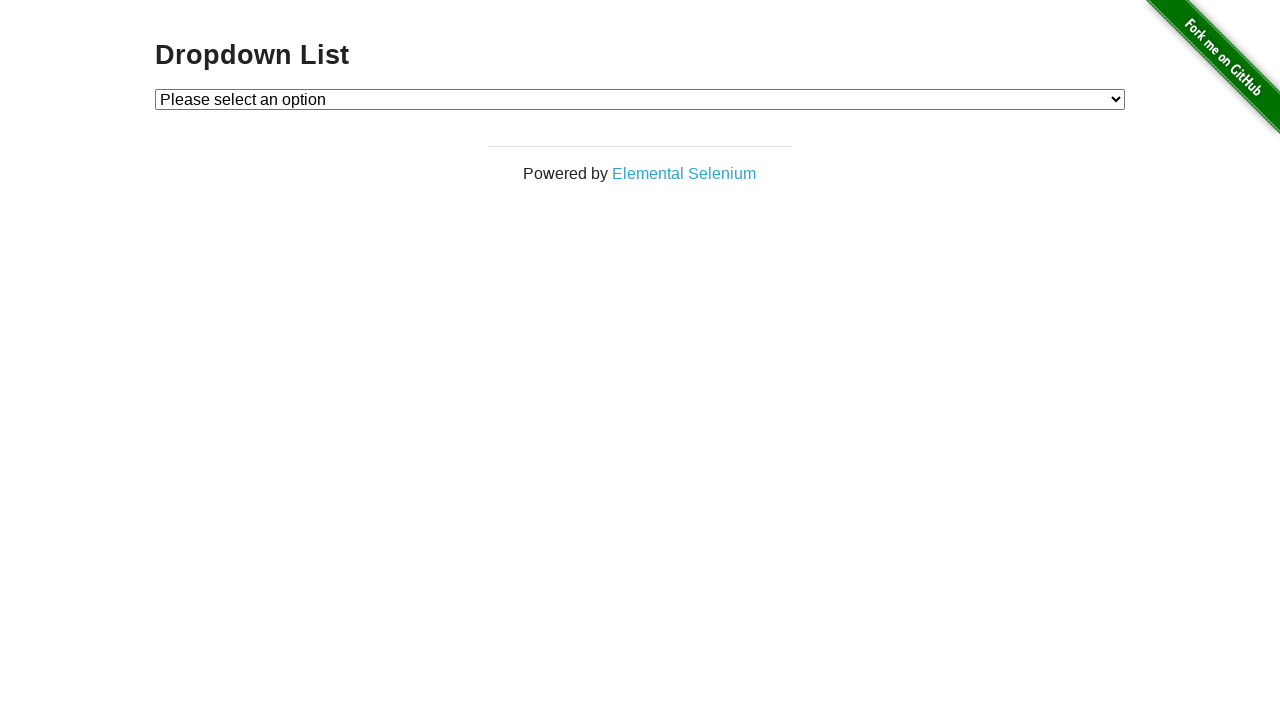

Selected 'Option 2' from the dropdown on #dropdown
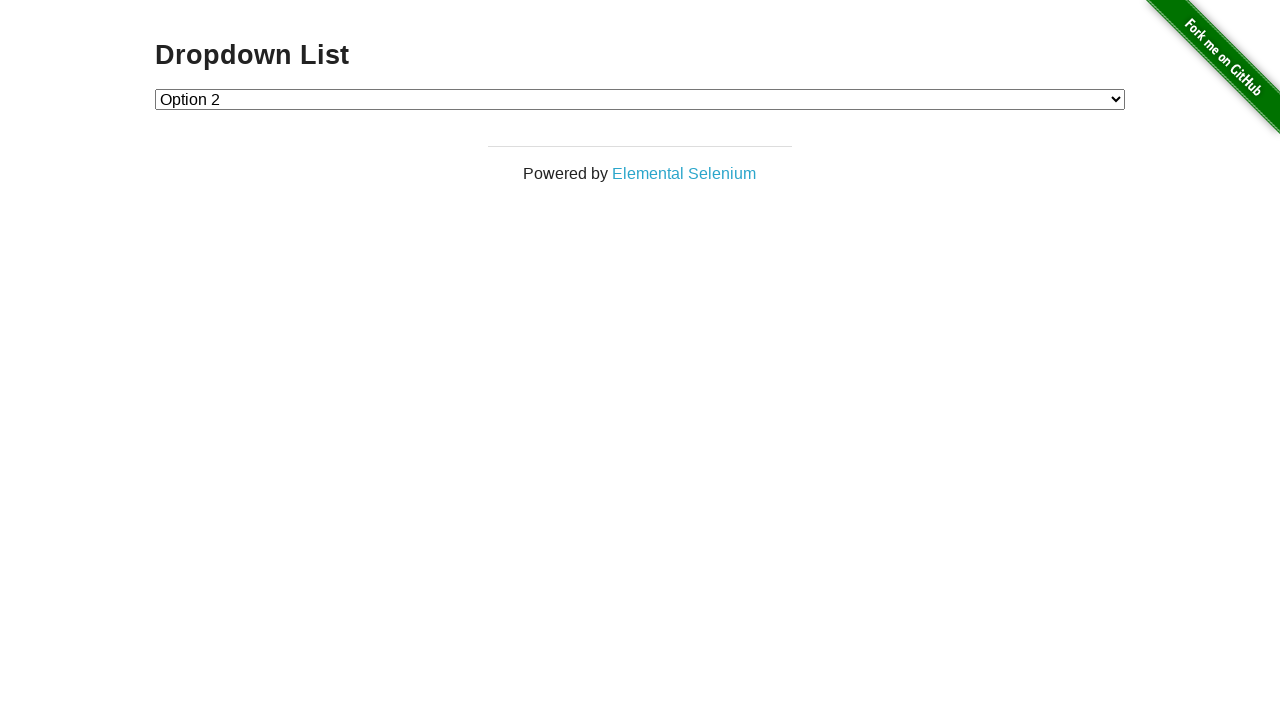

Retrieved the selected dropdown value
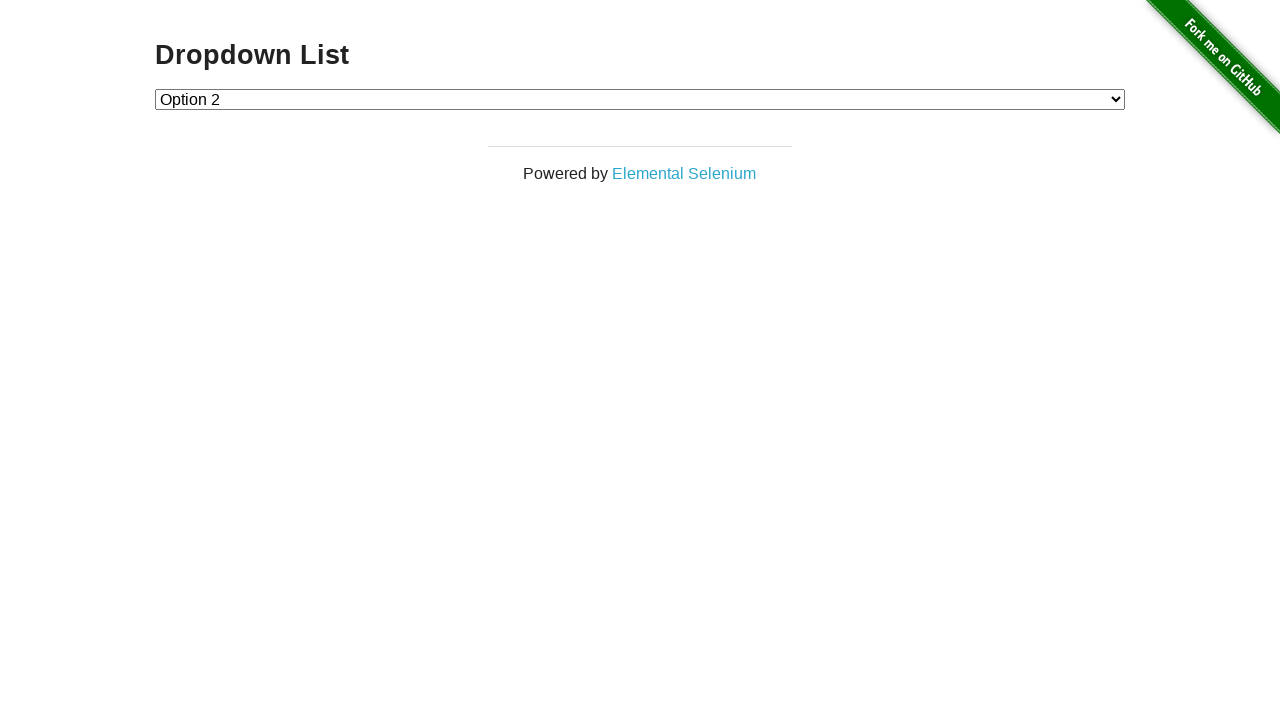

Verified that the selected value is '2'
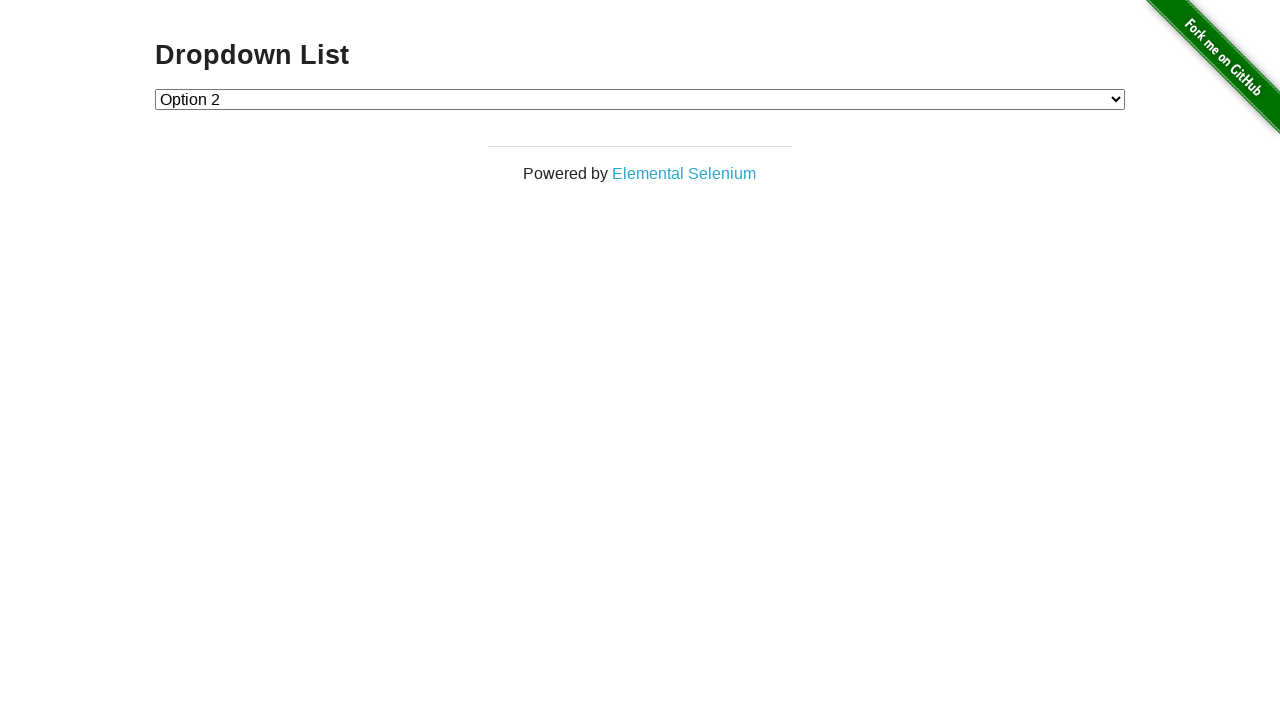

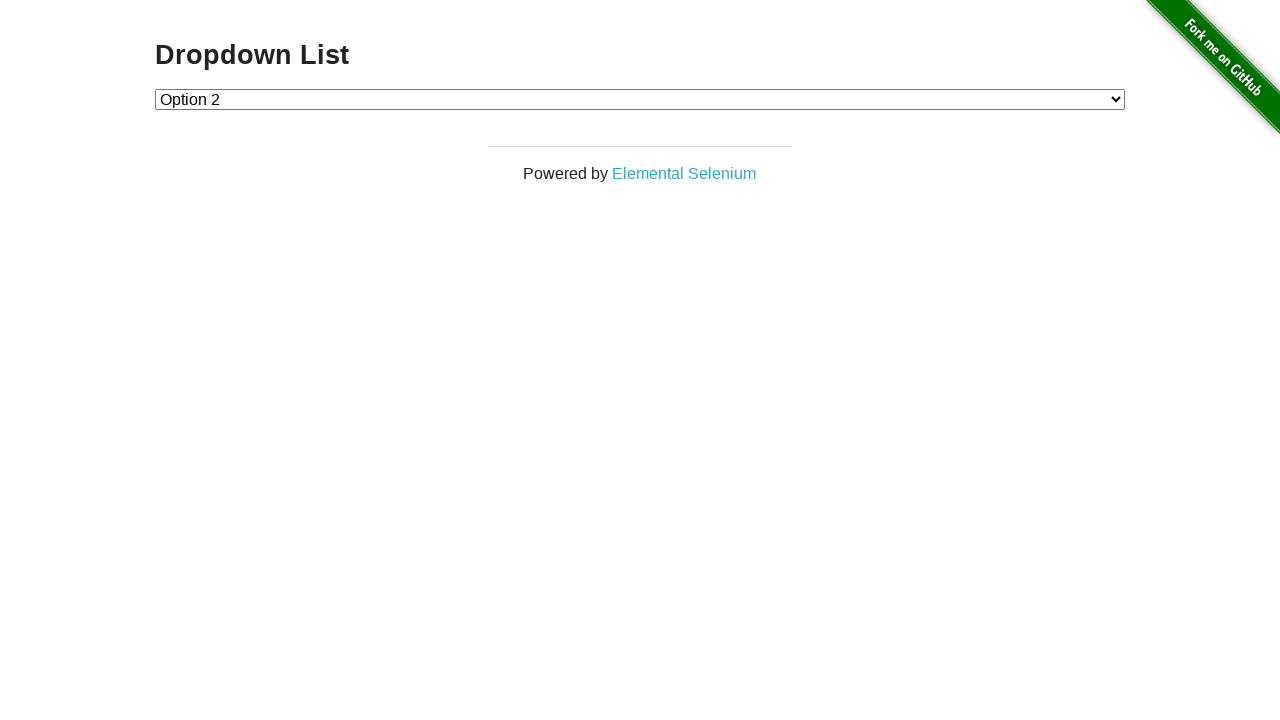